Tests registration form validation by clearing email and password fields and verifying that required field error messages are displayed

Starting URL: https://ticketbox.vn/

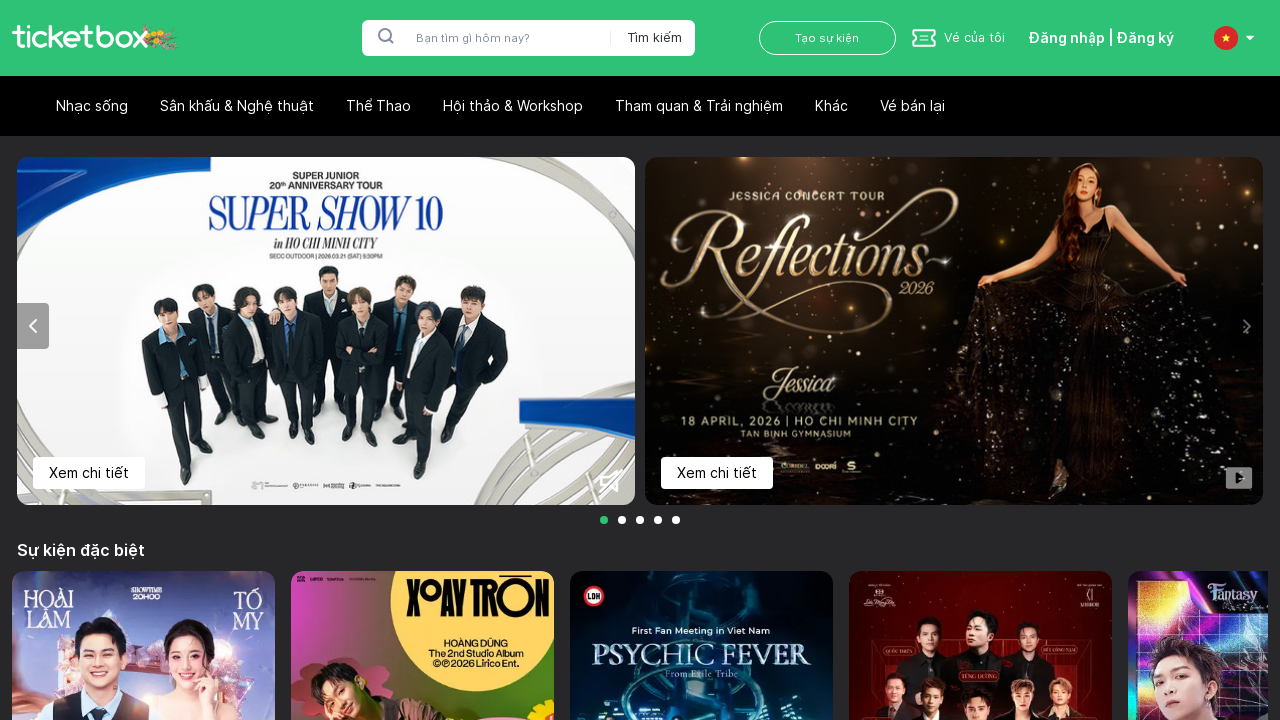

Clicked login/register button at (1101, 38) on xpath=//span[contains(text(), 'Đăng nhập | Đăng ký')]
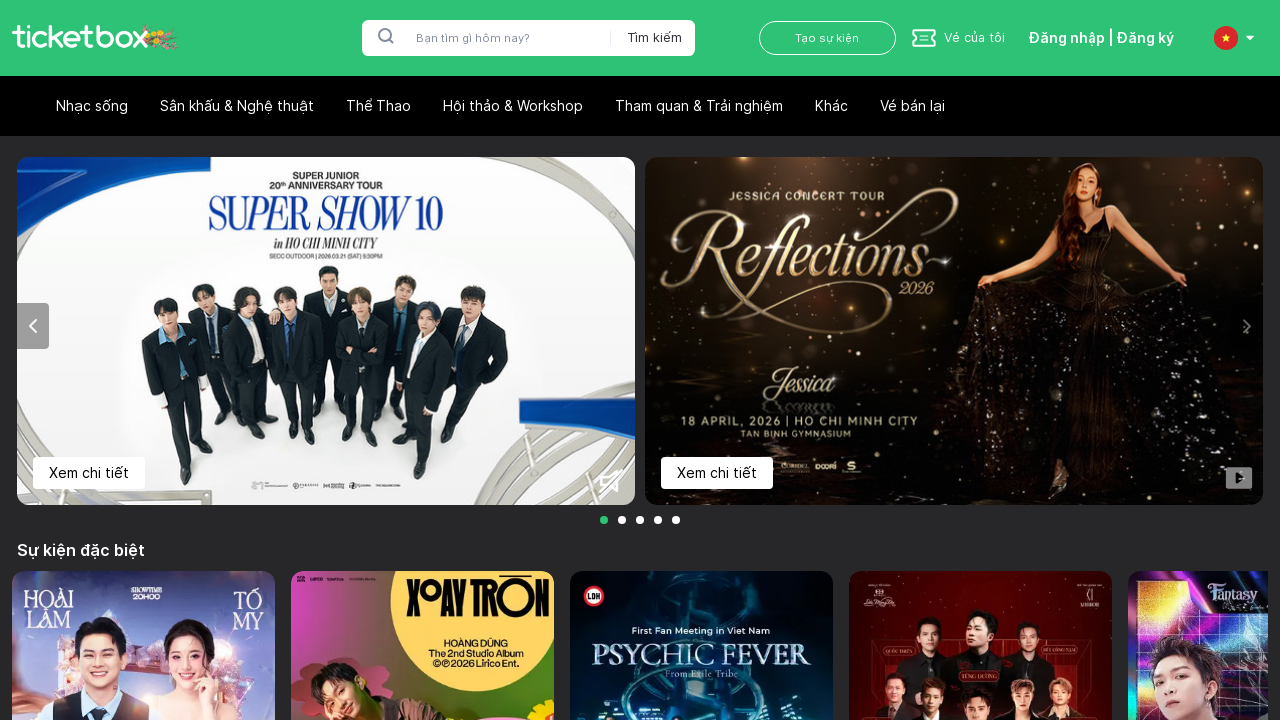

Clicked 'Create account' link to open registration form at (640, 500) on xpath=//div[contains(text(), 'Tạo tài khoản ngay')]
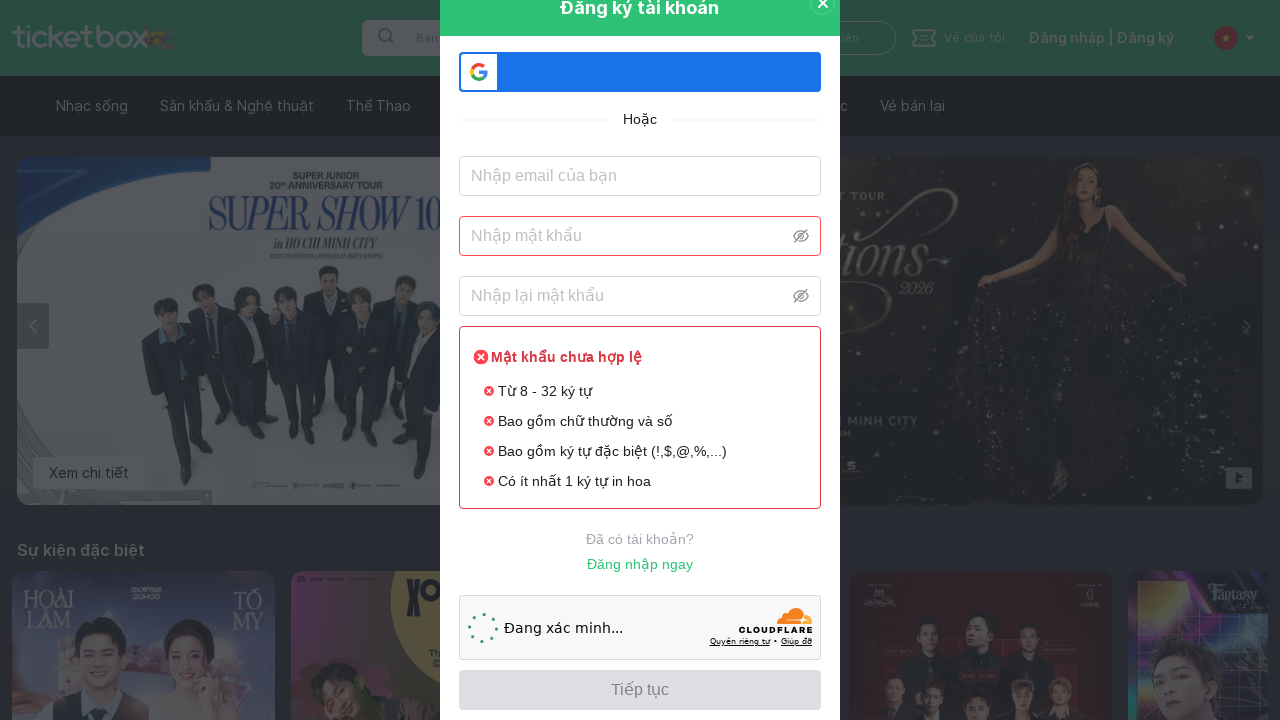

Filled email field with temporary value on #normal_login_email
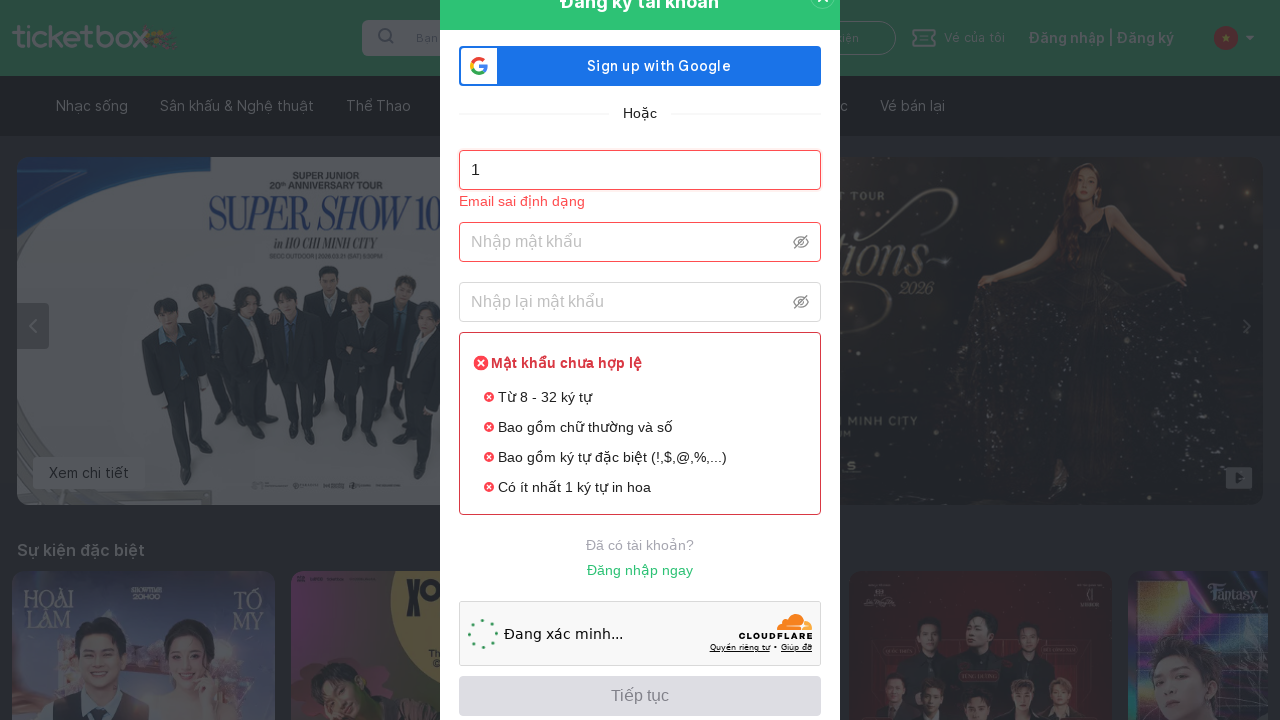

Cleared email field to trigger validation on #normal_login_email
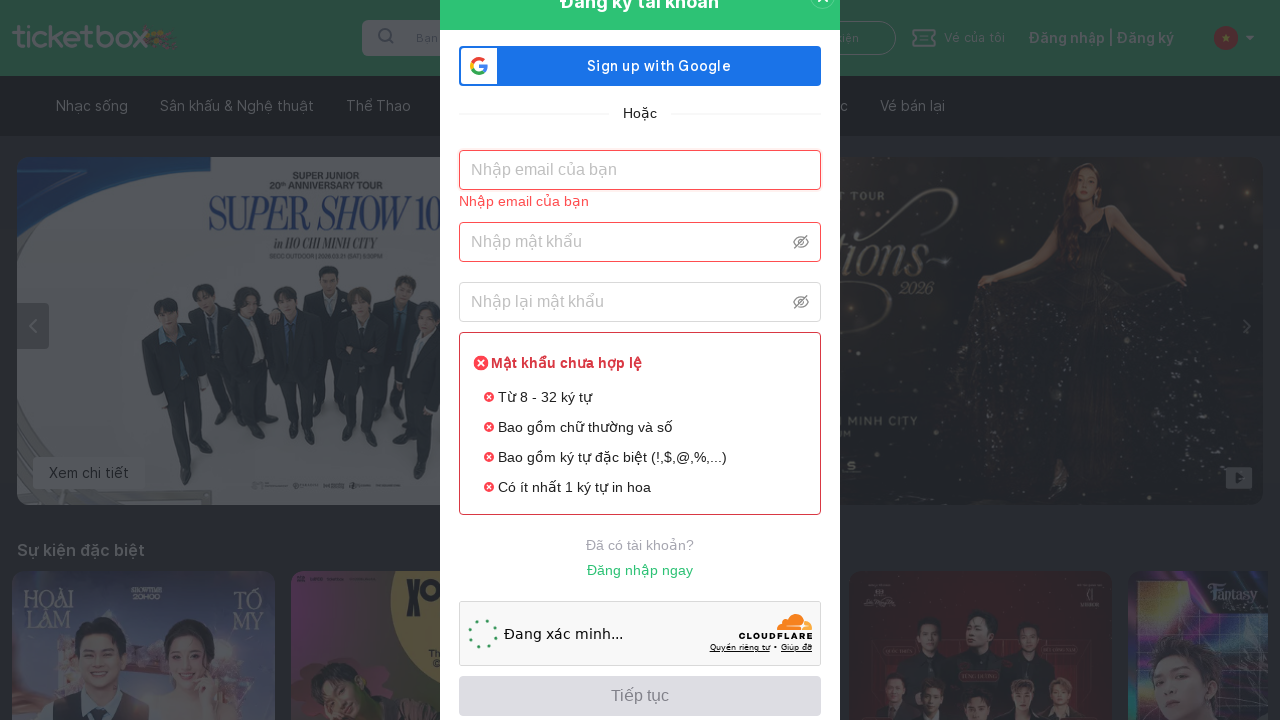

Filled password field with temporary value on #normal_login_password
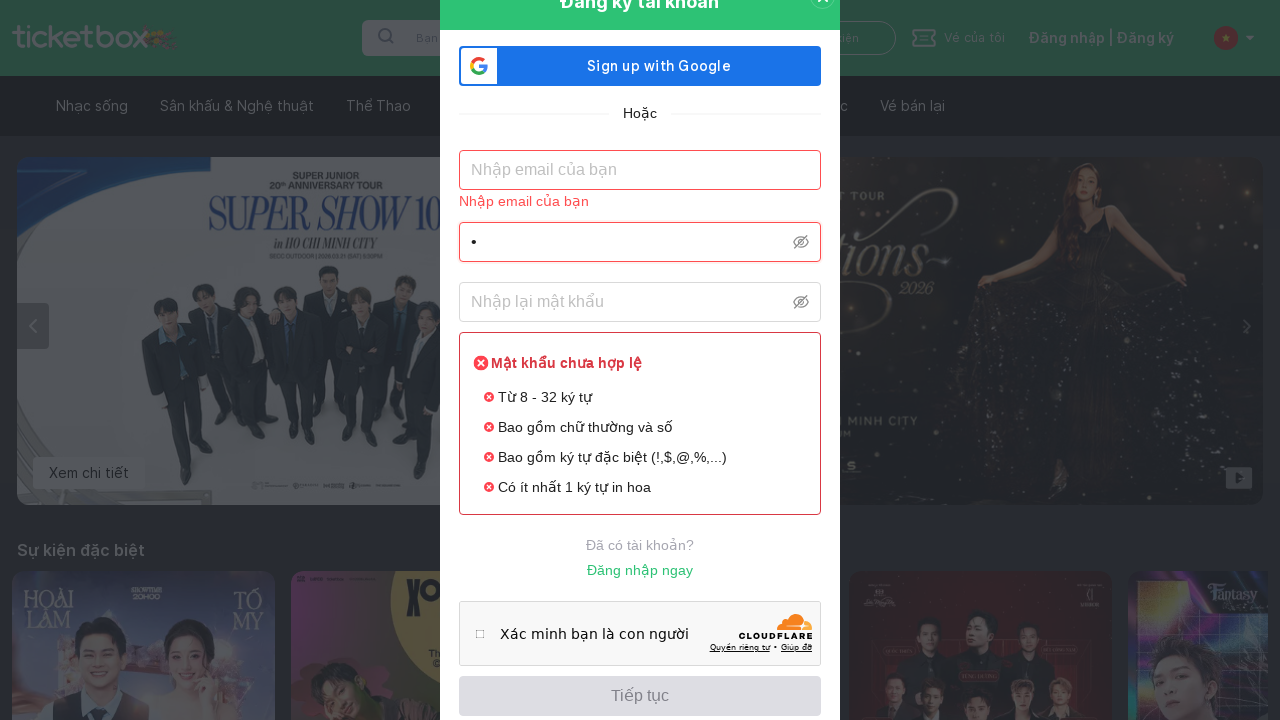

Cleared password field to trigger validation on #normal_login_password
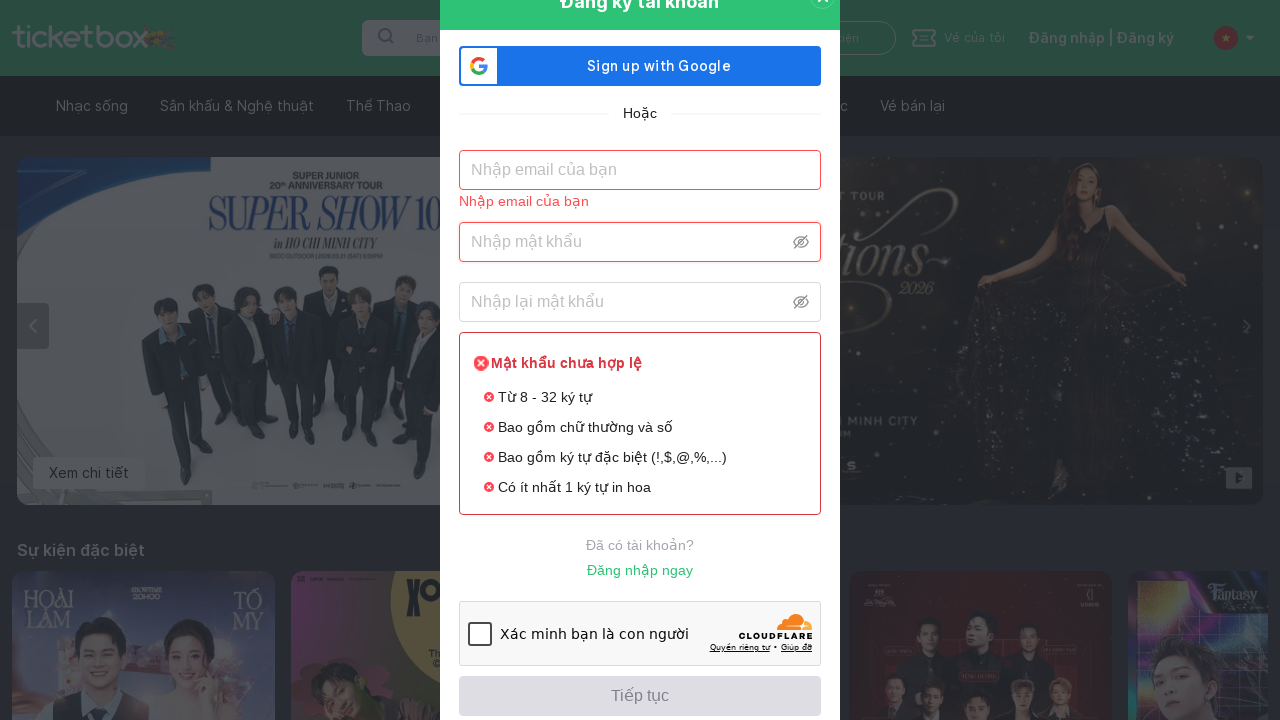

Filled confirm password field with temporary value on #normal_login_re_password
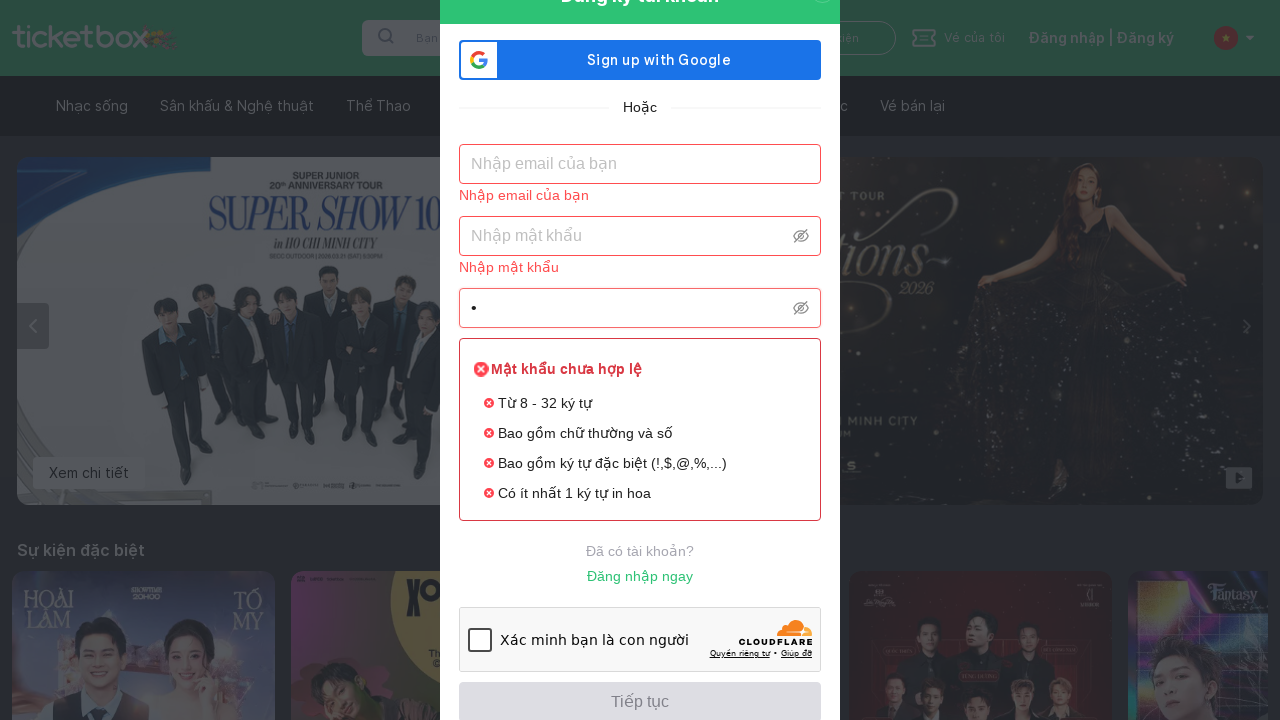

Cleared confirm password field to trigger validation on #normal_login_re_password
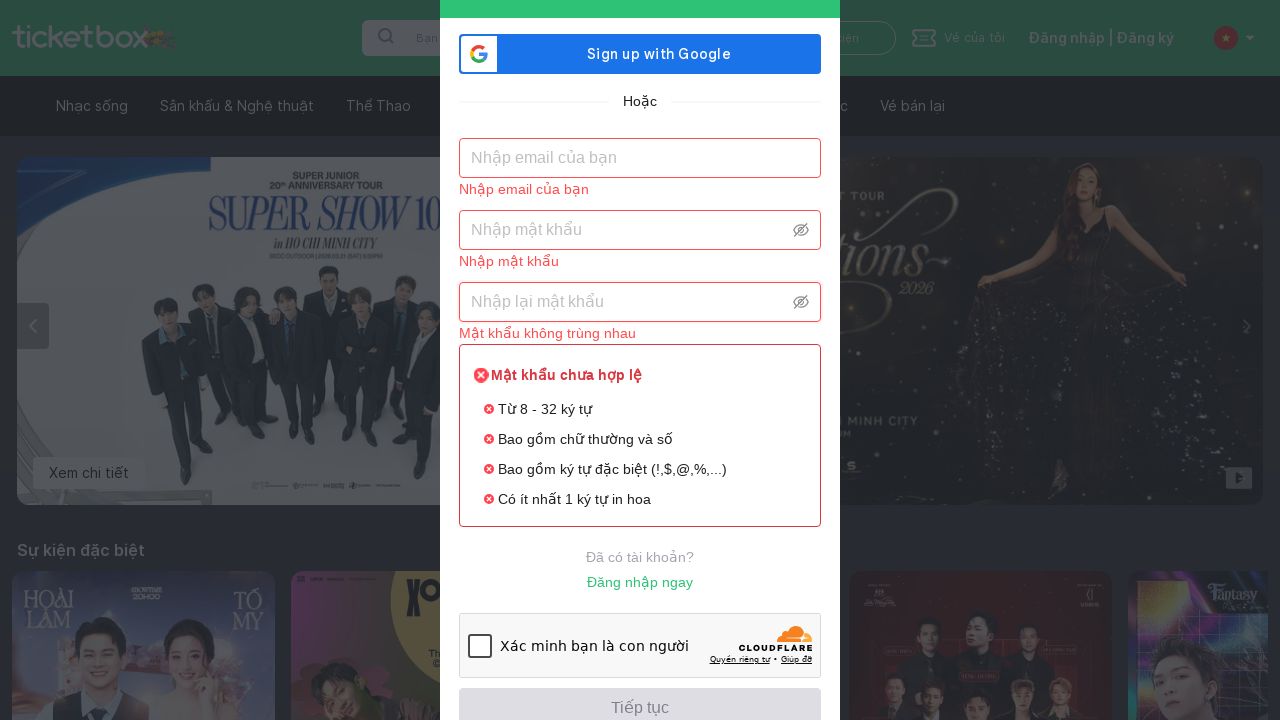

Verified email required field error message appeared
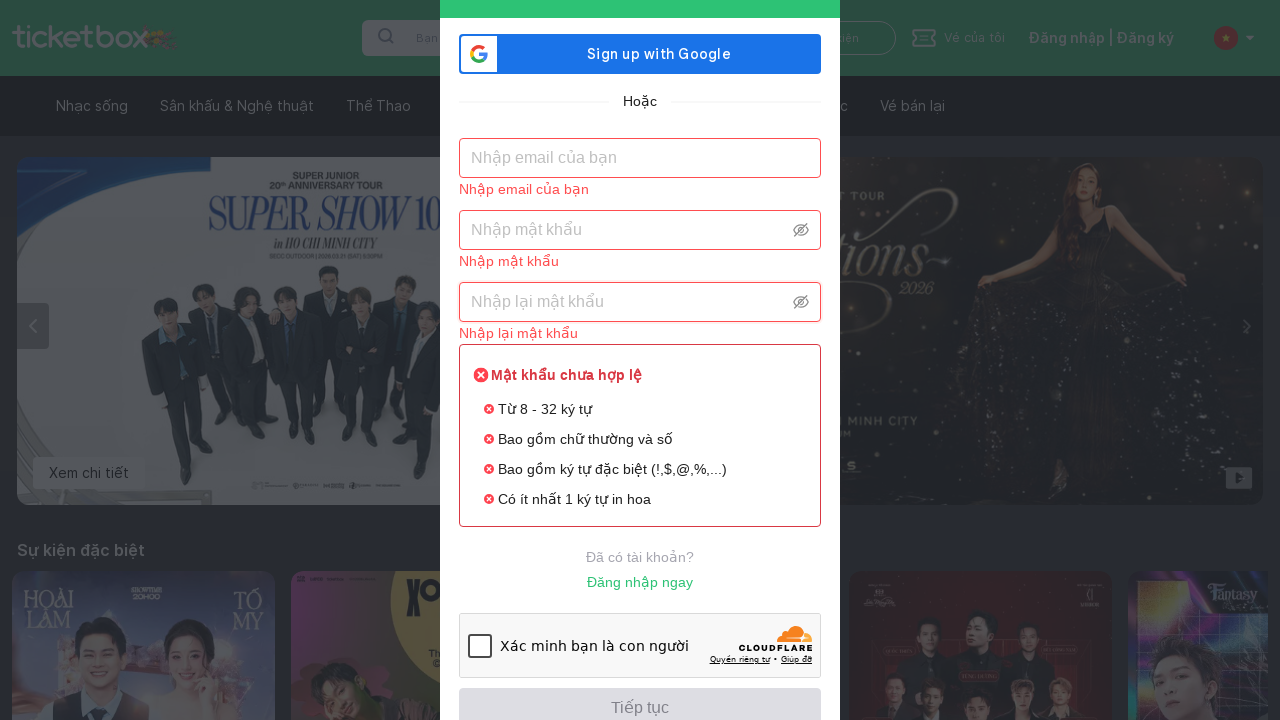

Verified password required field error message appeared
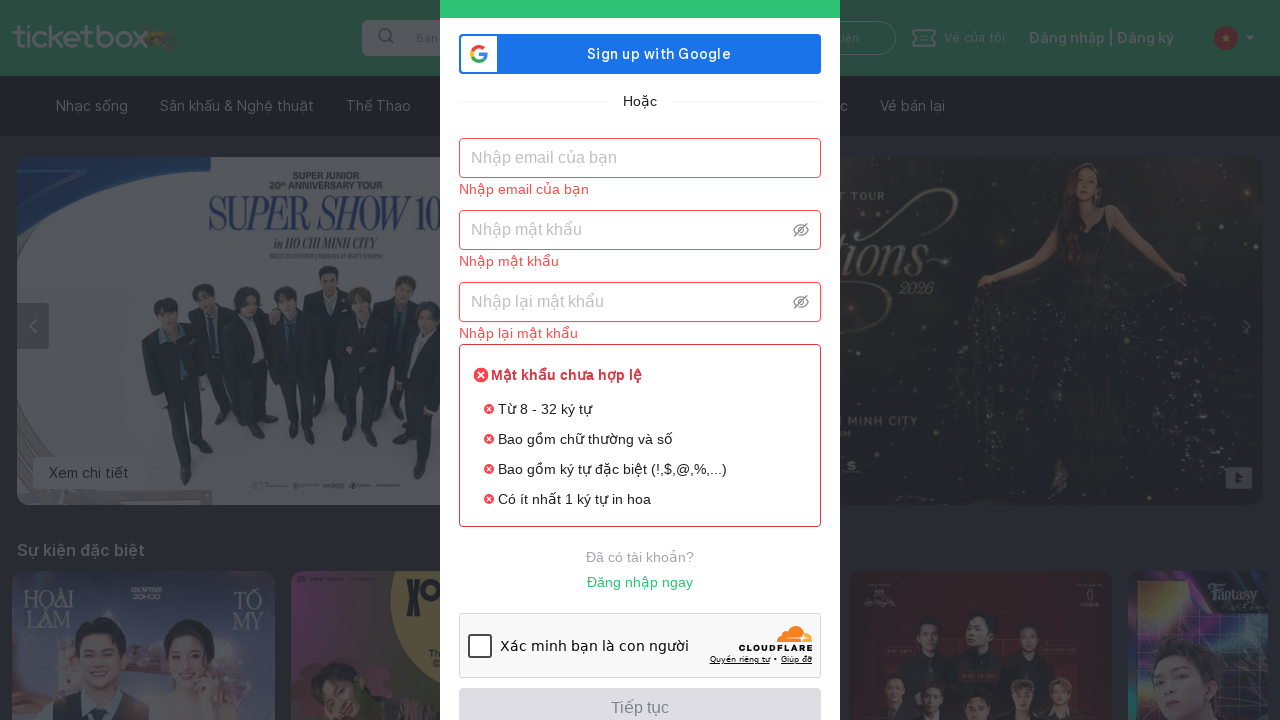

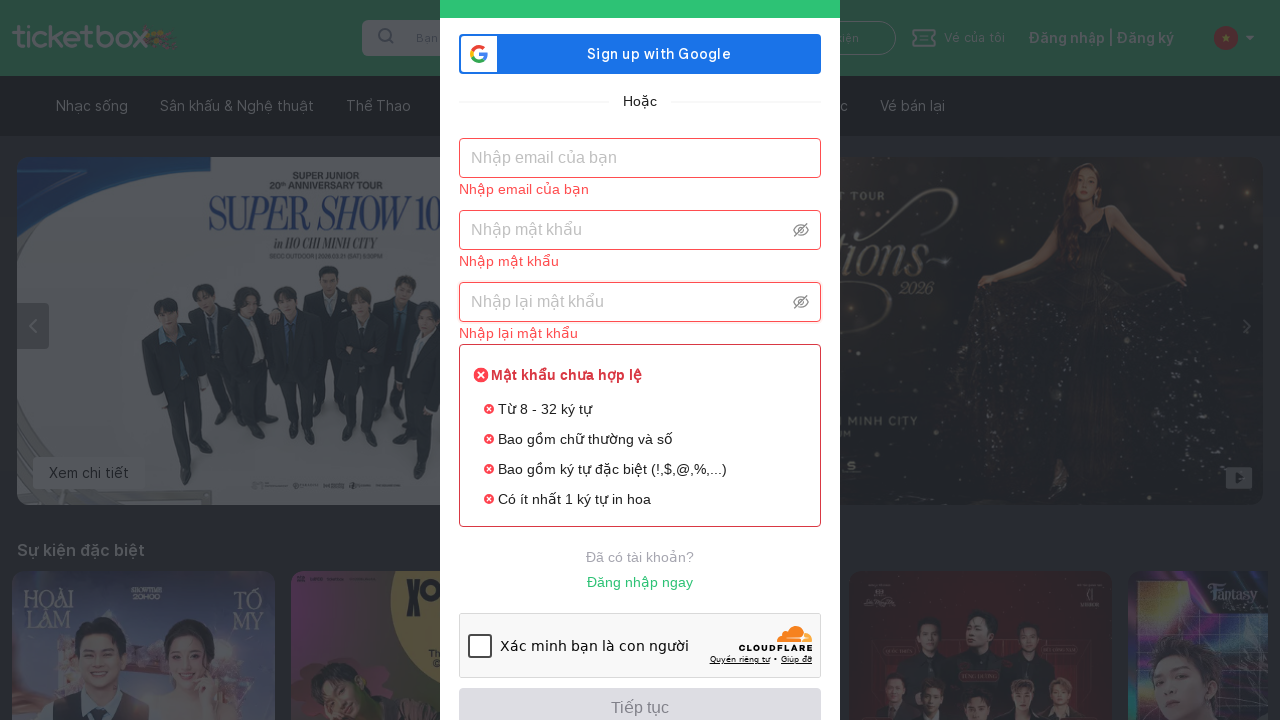